Tests A/B test opt-out by adding an opt-out cookie before navigating to the AB test page, then verifying the heading shows "No A/B Test"

Starting URL: http://the-internet.herokuapp.com

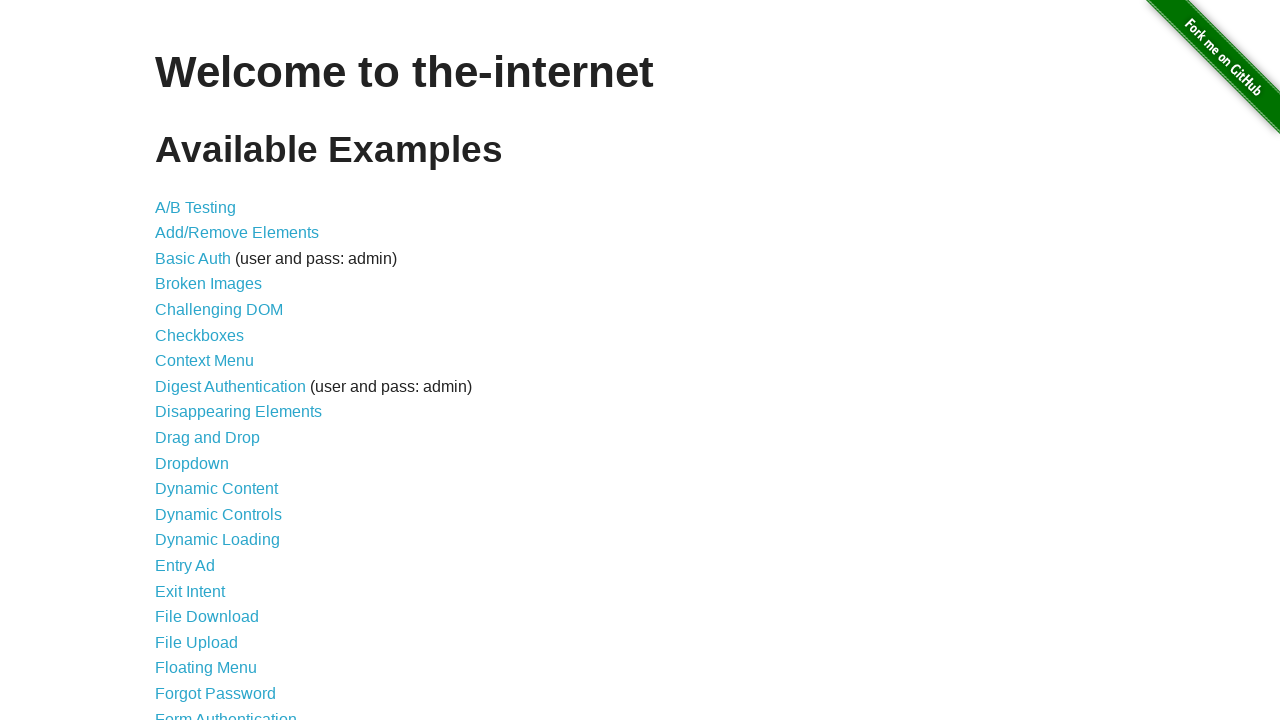

Added optimizelyOptOut cookie to opt out of A/B test
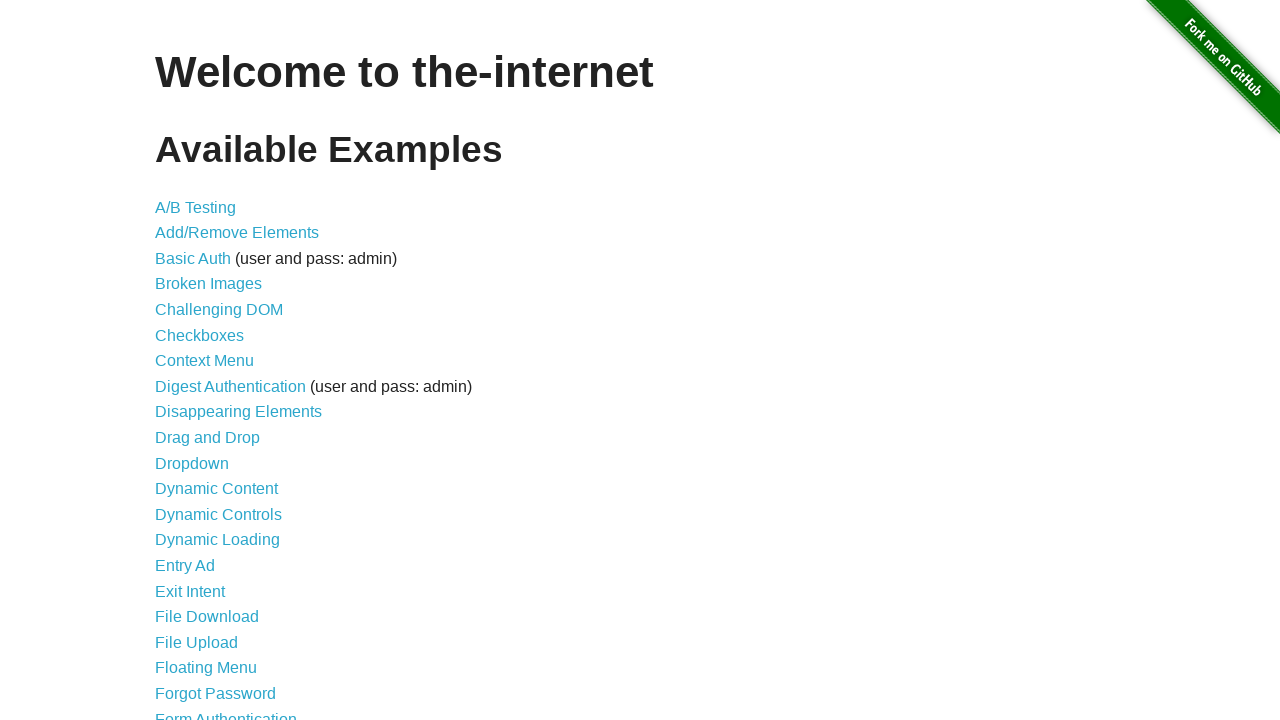

Navigated to A/B test page at /abtest
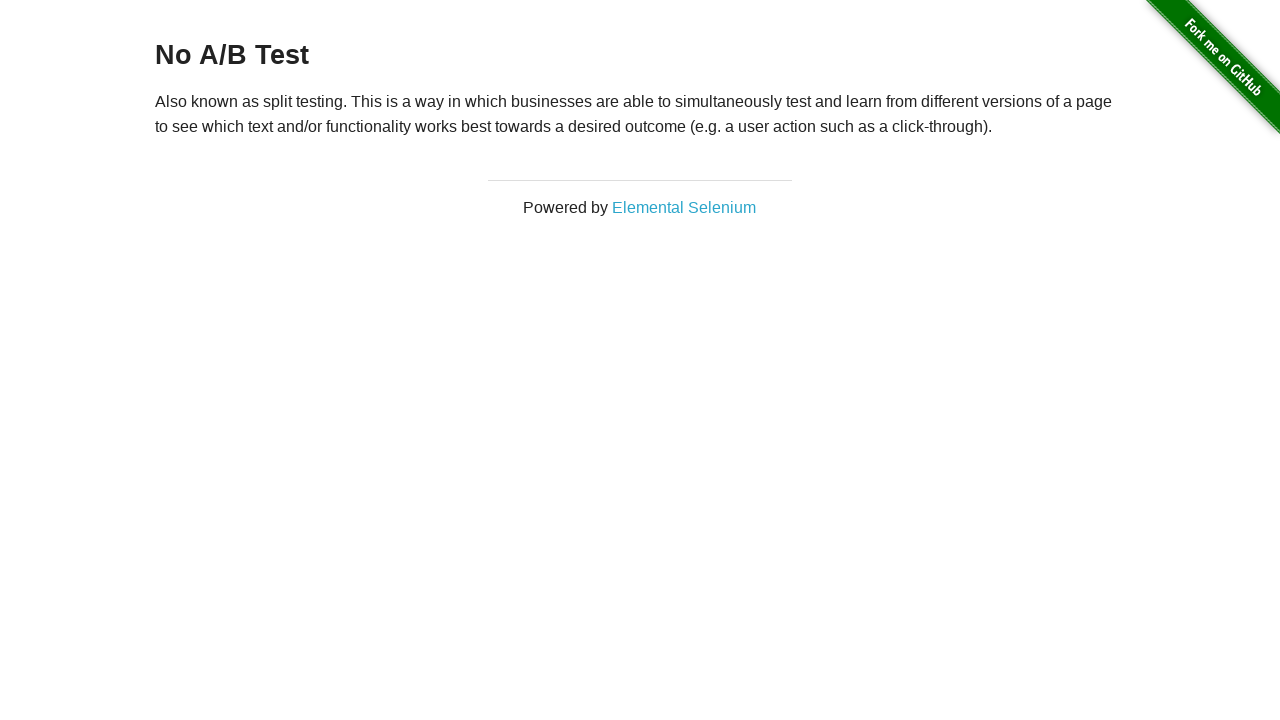

Verified heading loaded on page
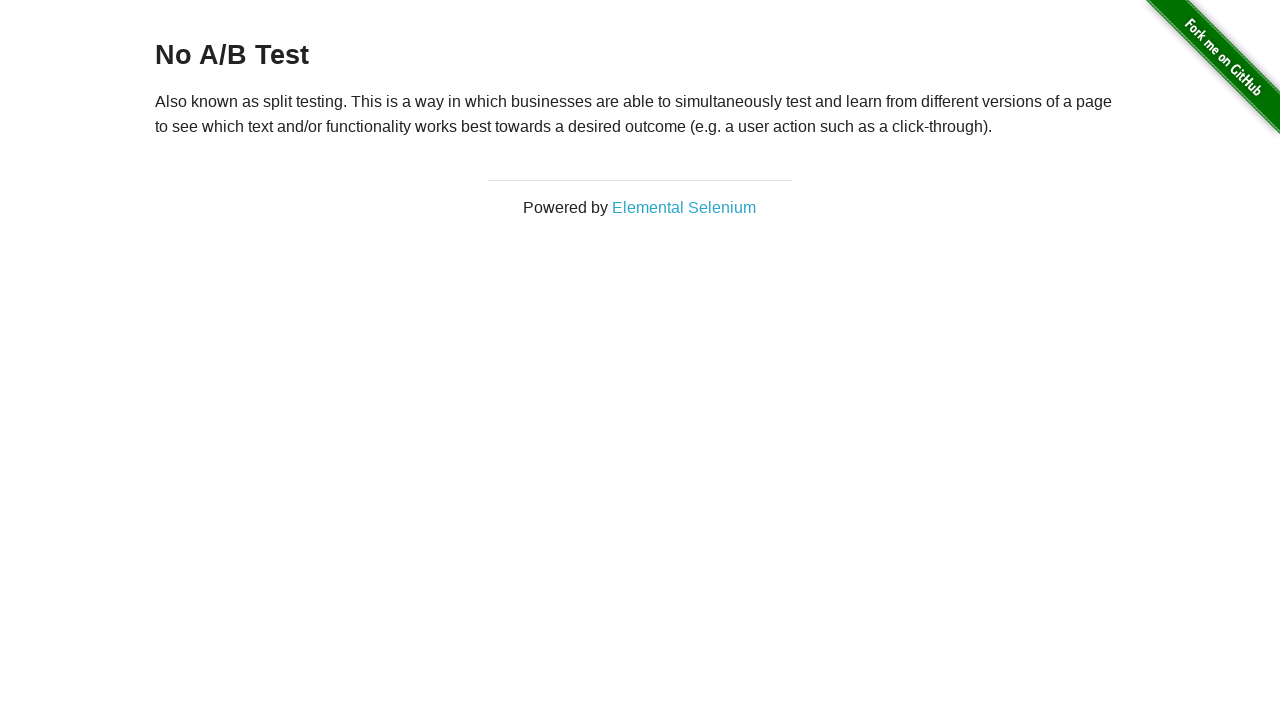

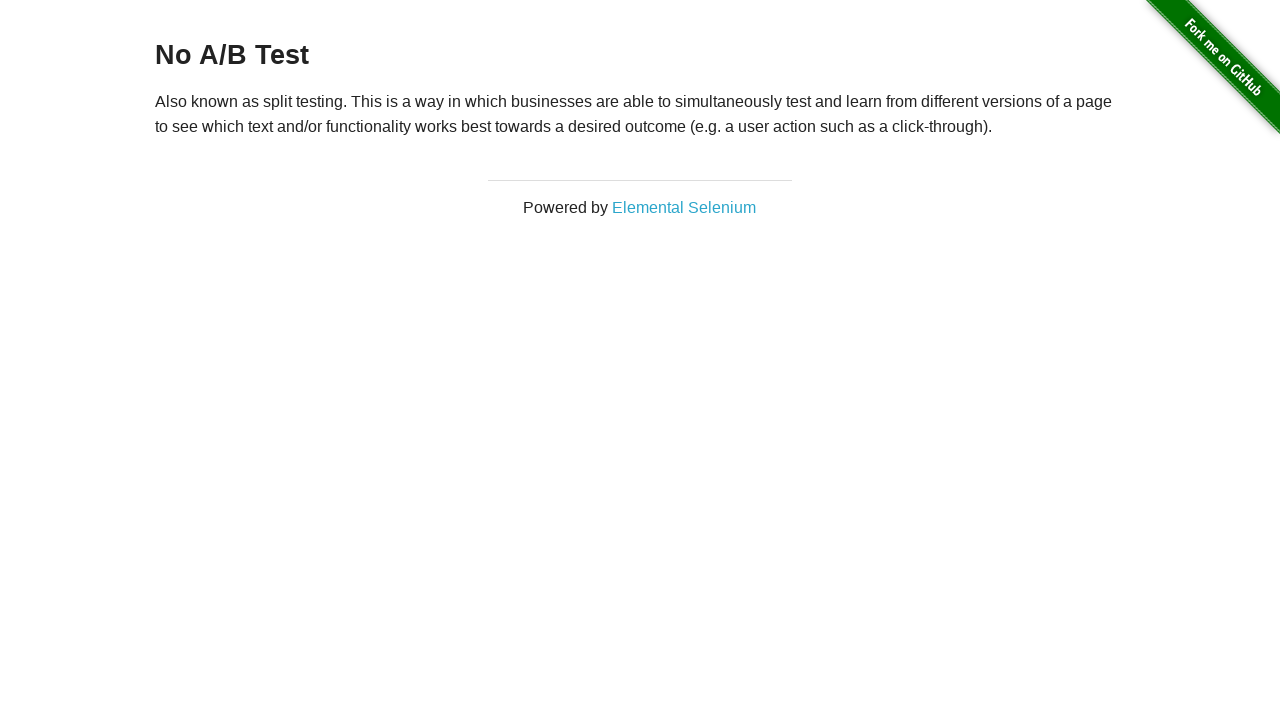